Tests the download functionality on Tutorialspoint's Selenium practice page by clicking the Download button.

Starting URL: https://www.tutorialspoint.com/selenium/practice/upload-download.php

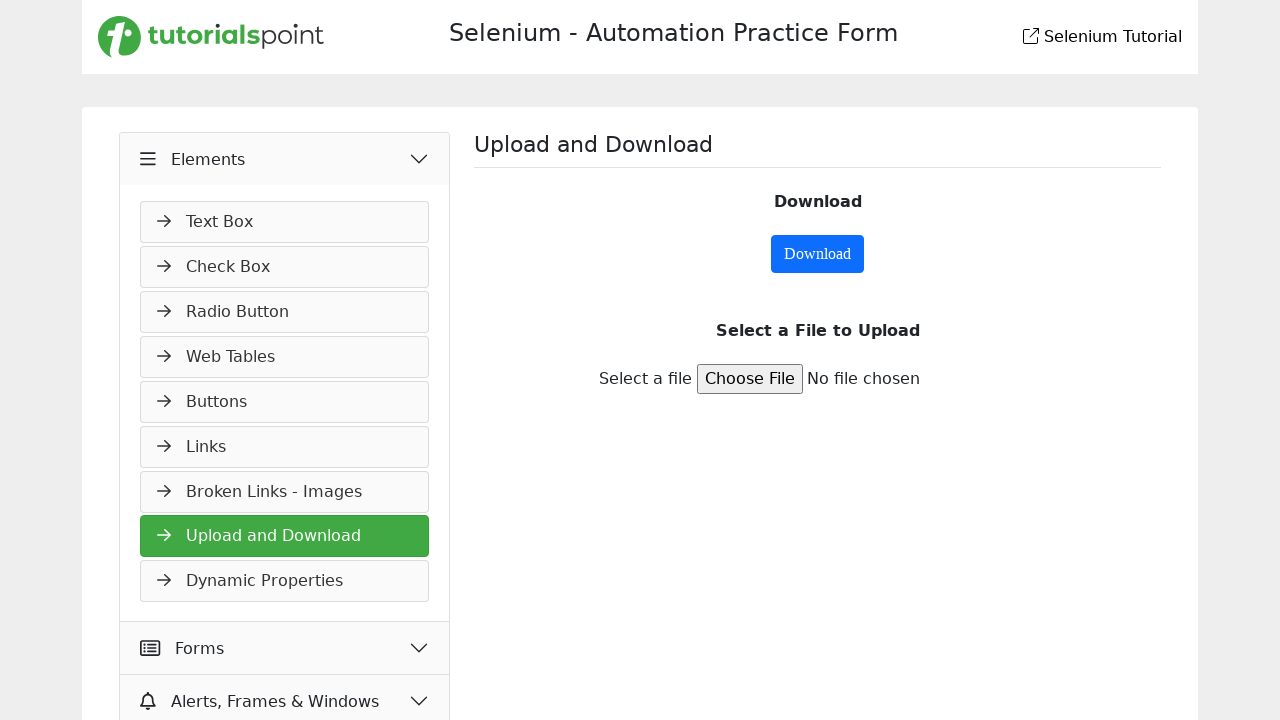

Clicked the Download button on Tutorialspoint's Selenium practice page at (818, 254) on xpath=//a[text()='Download']
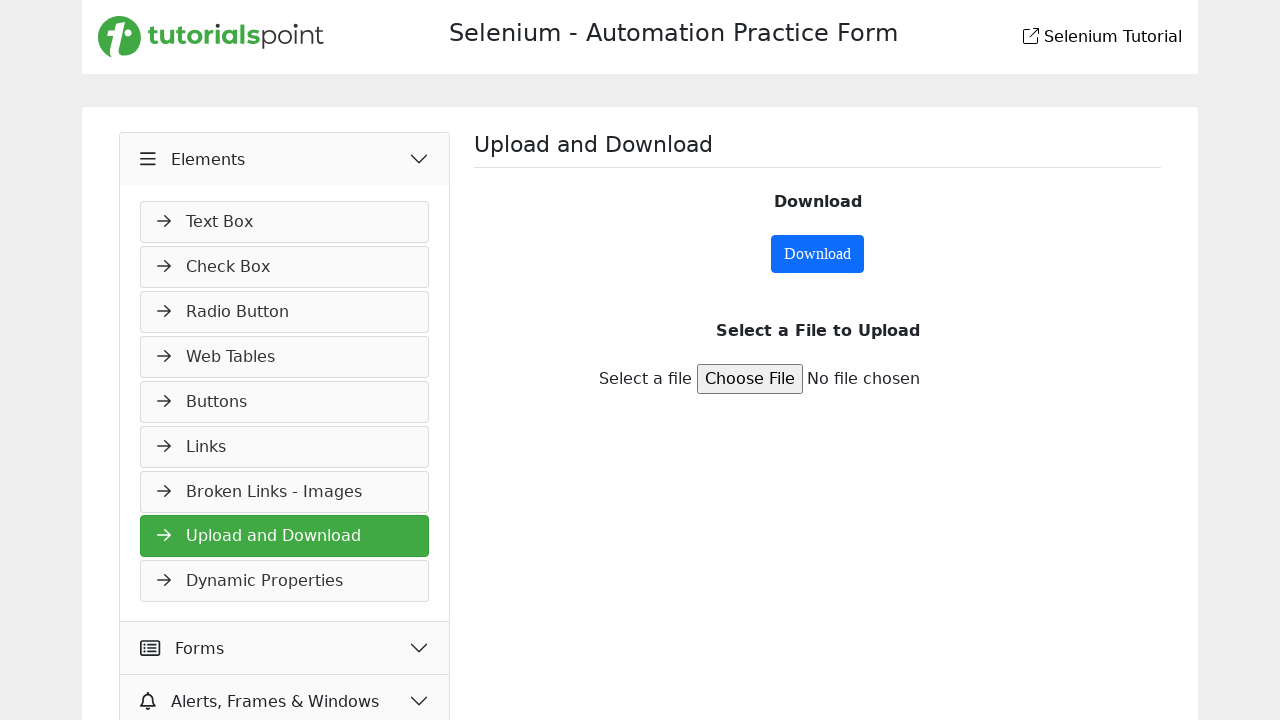

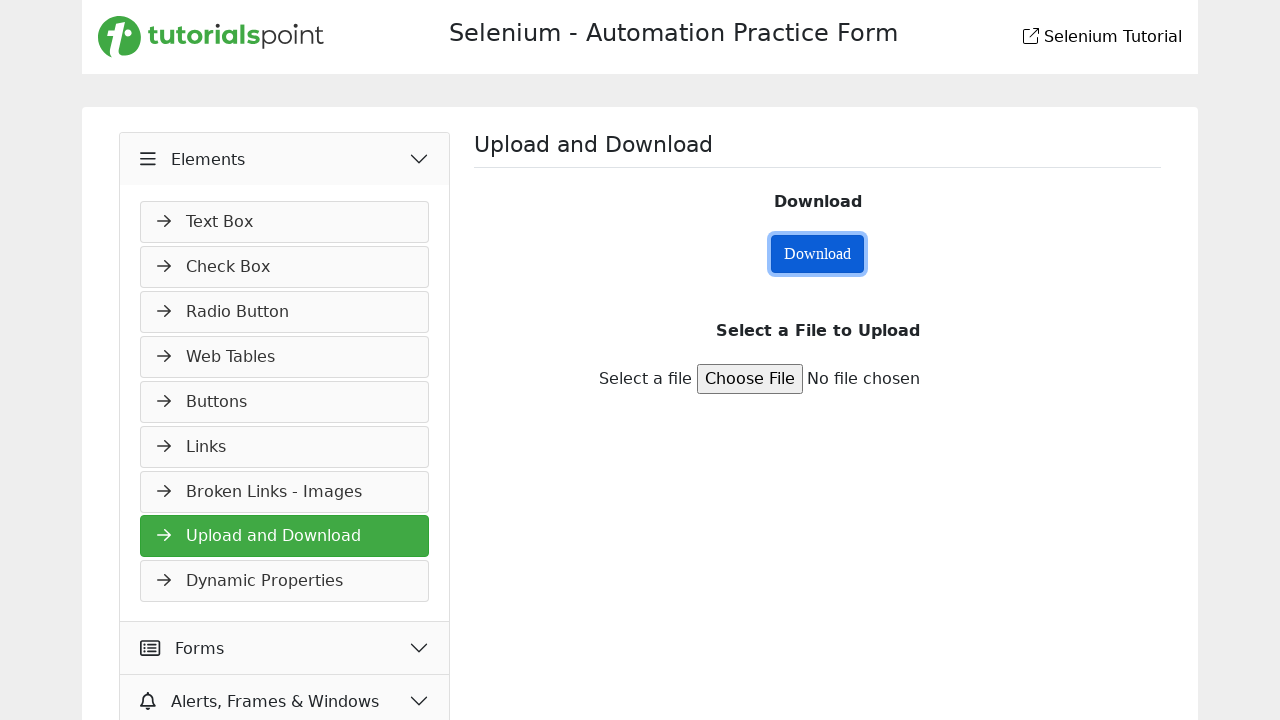